Tests the automation practice page by filling in a name field with a sample value

Starting URL: https://www.rahulshettyacademy.com/AutomationPractice/

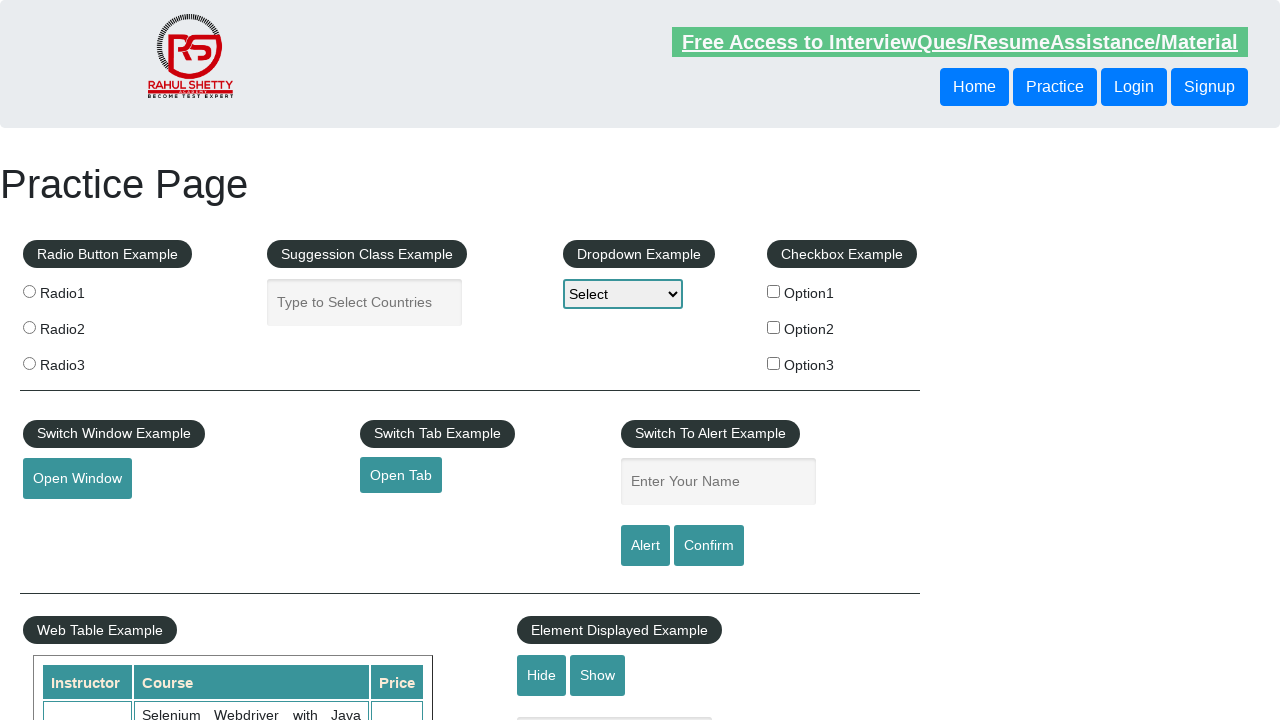

Filled name field with 'parvesh' on #name
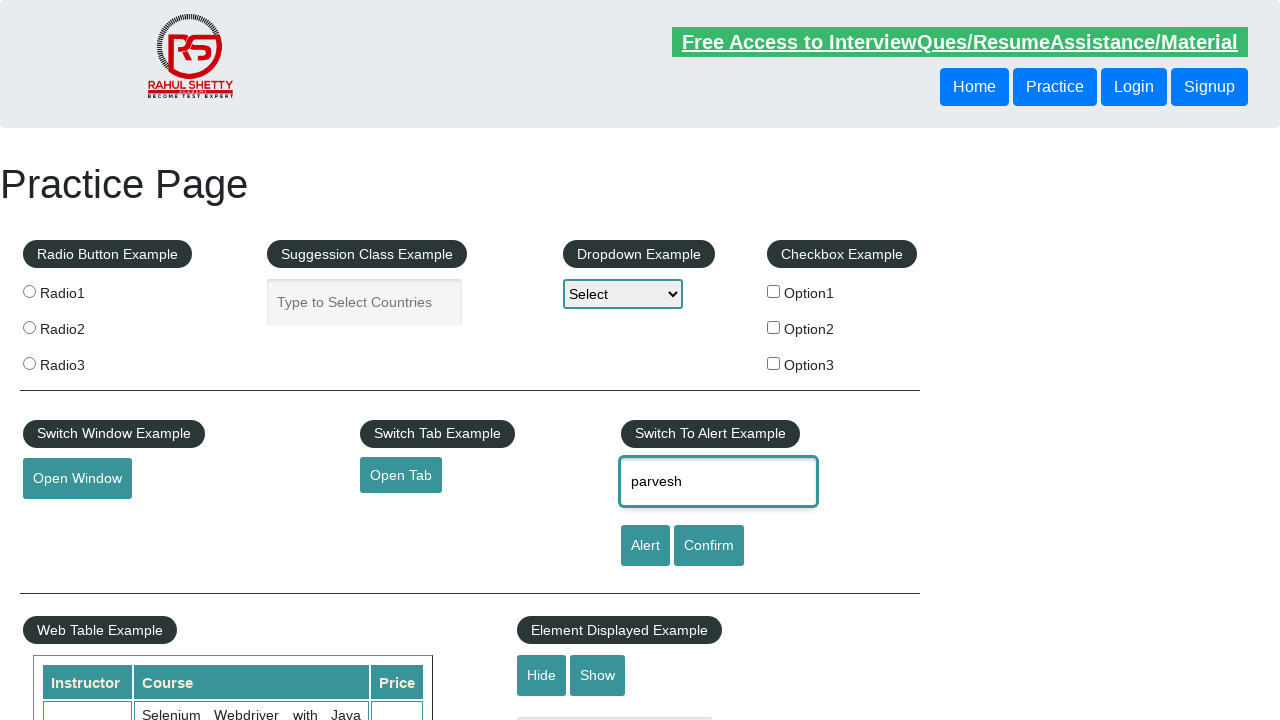

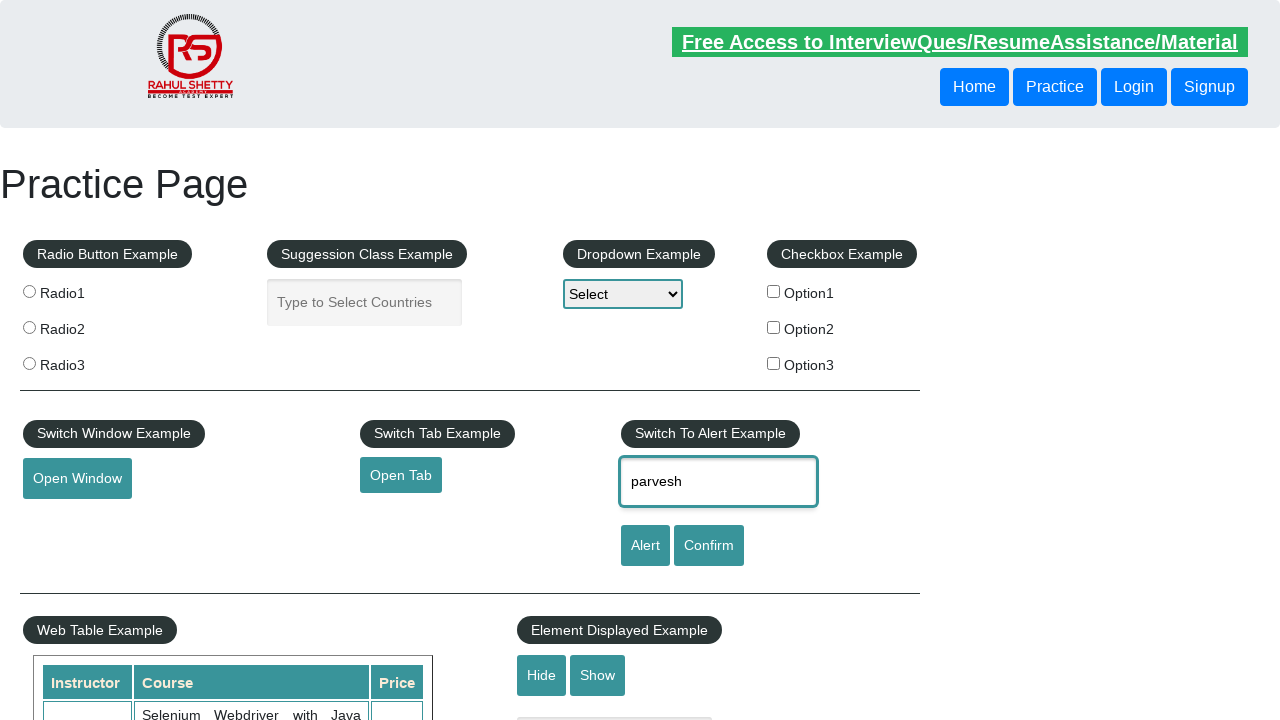